Tests an osteopath appointment booking page by selecting a consultation type from a dropdown menu, waiting for available slots to load, and navigating to the next available week to view more slots.

Starting URL: https://www.ubiclic.com/osteopathie/gresy-sur-aix/paulin-vincent-osteopathe

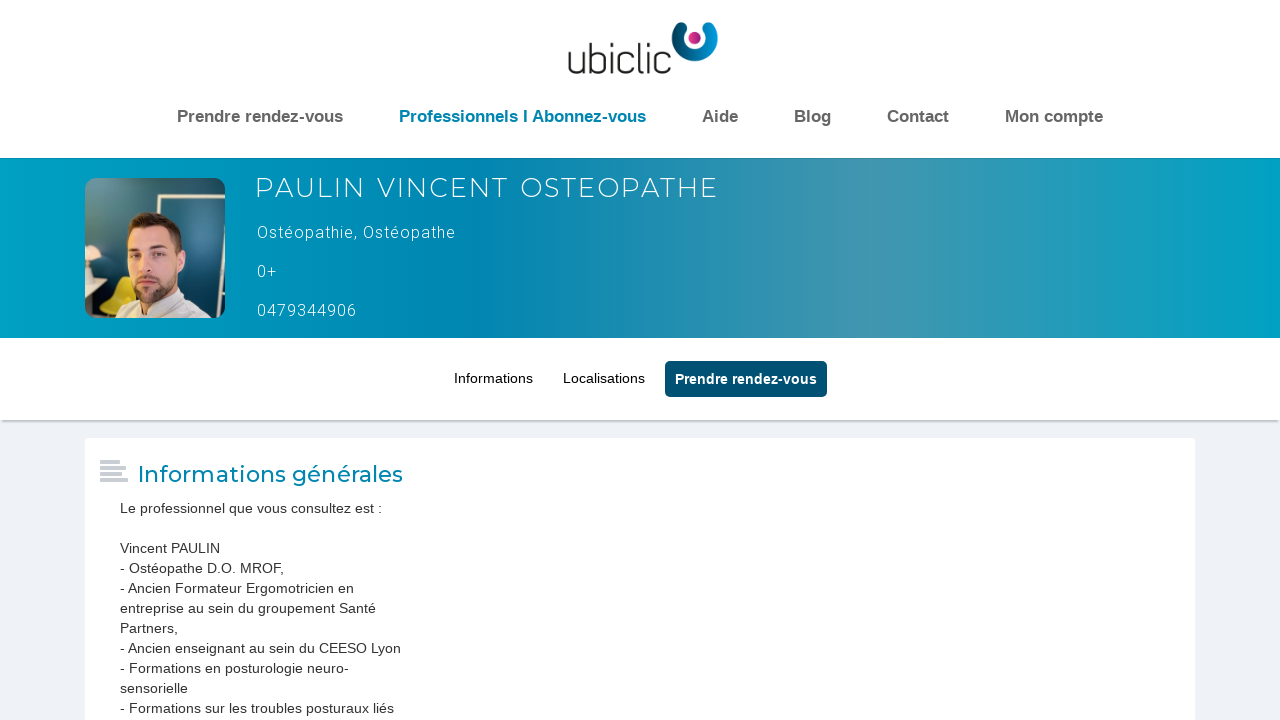

Waited for consultation type dropdown to load
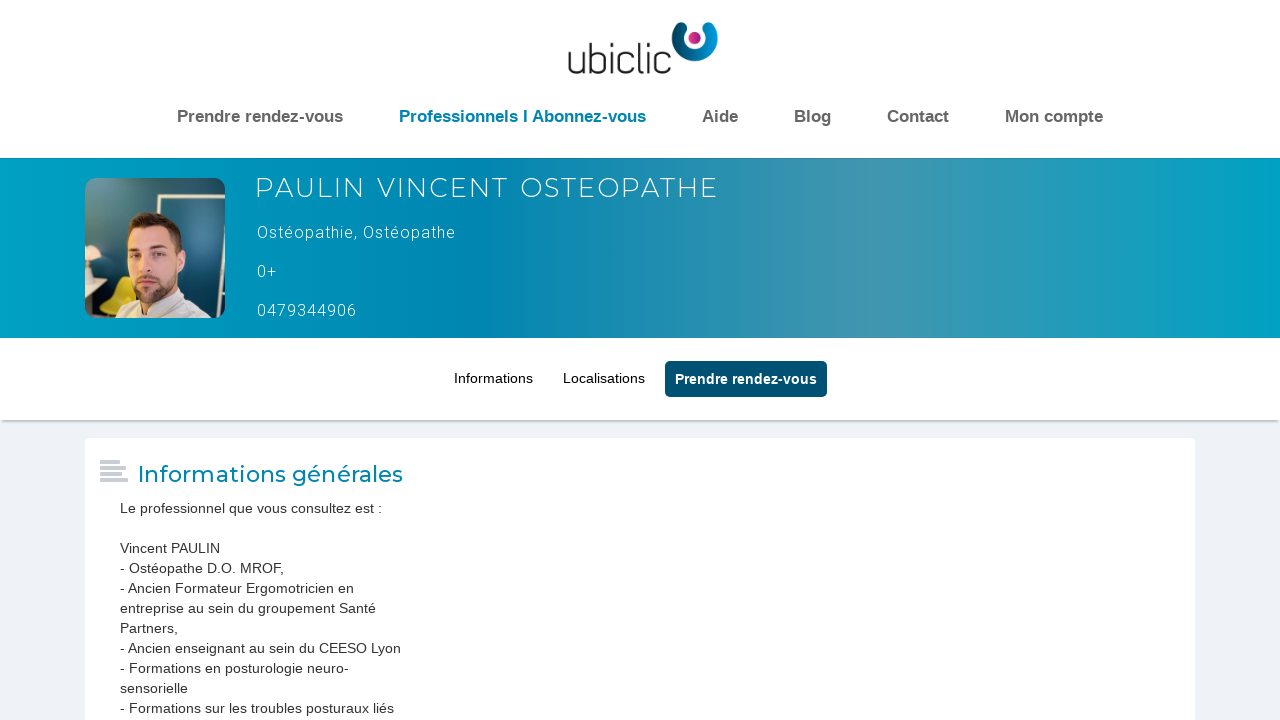

Selected 'Consultation M. Paulin Vincent' from dropdown menu on #owebagdispoprelmotif
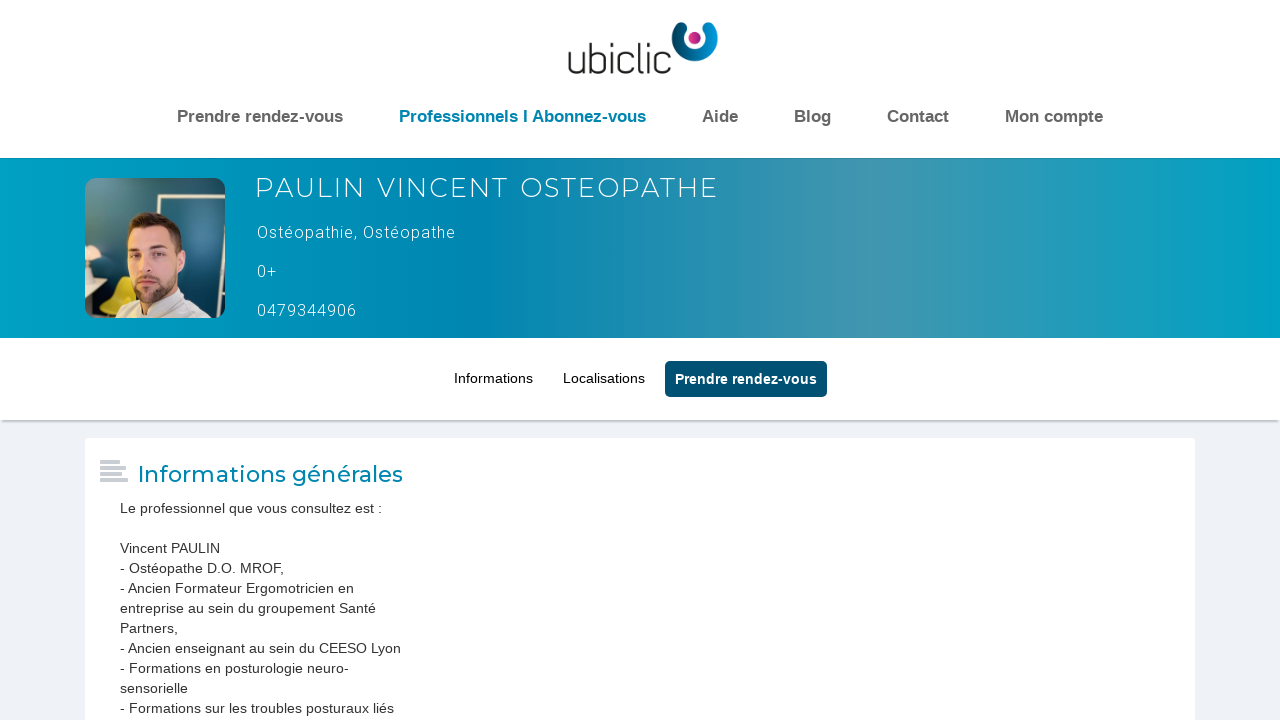

Waited 1 second for slots to load after dropdown selection
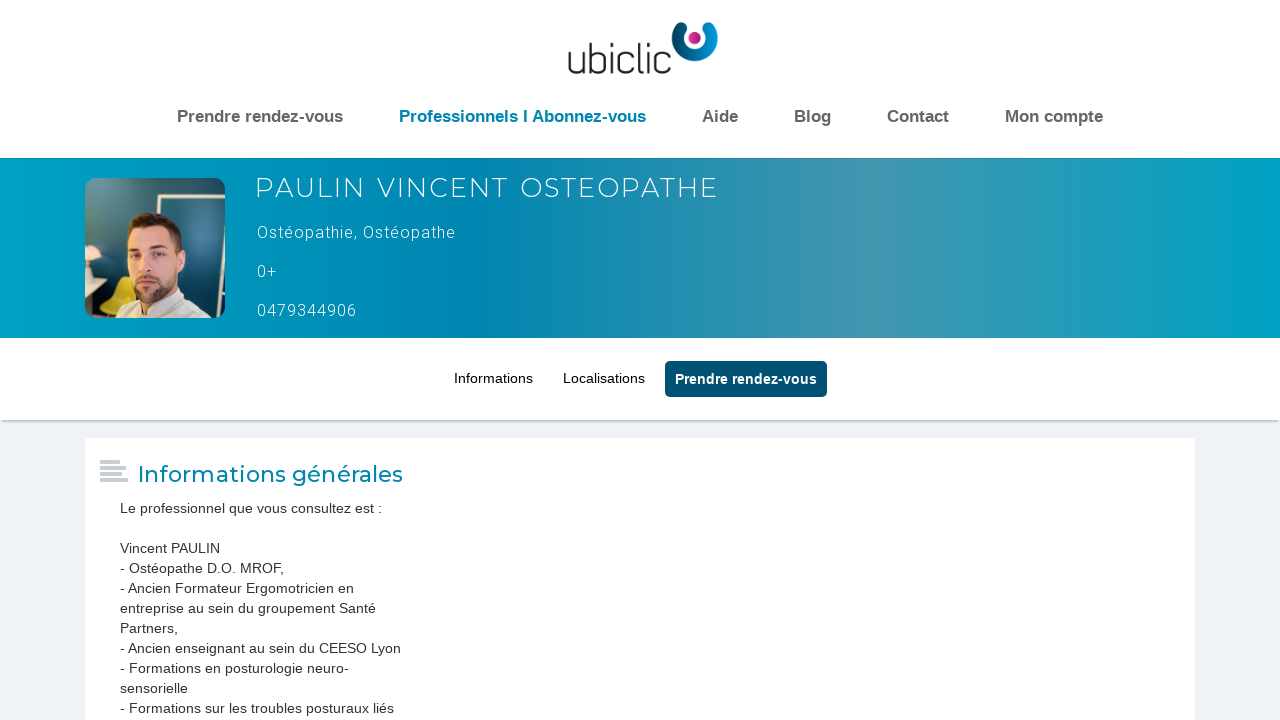

Available time slots loaded successfully
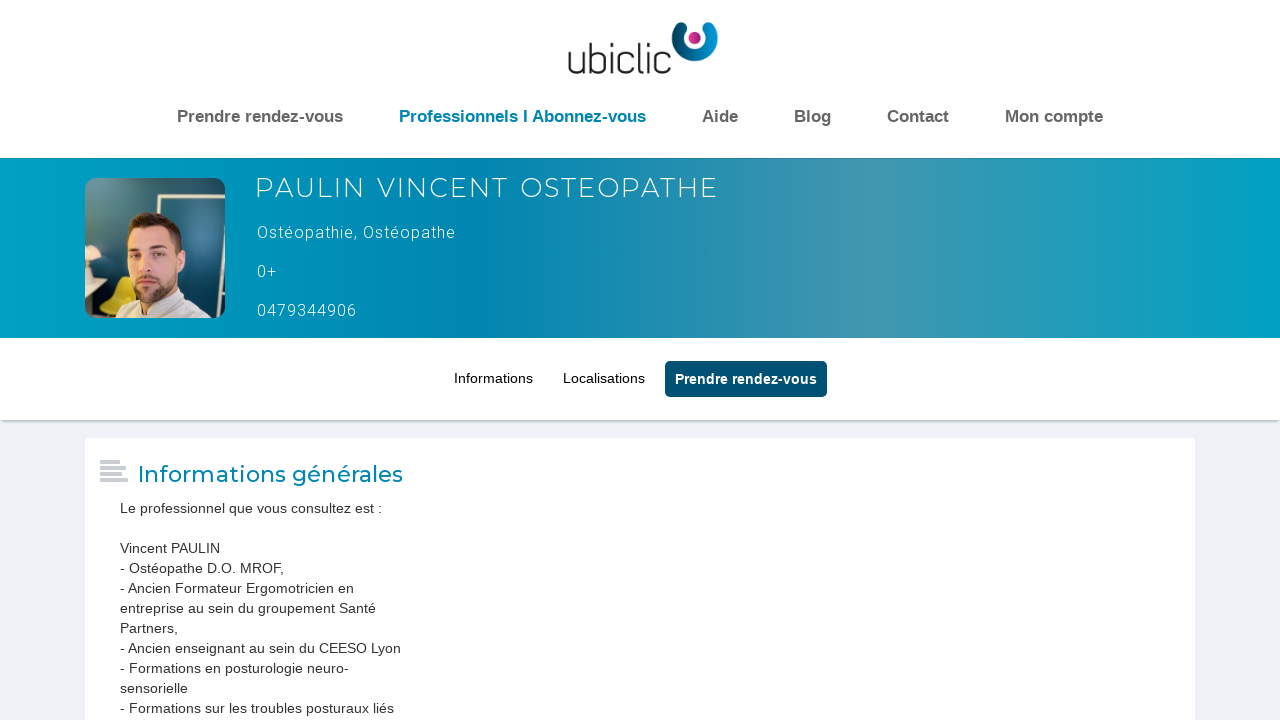

Clicked next week navigation button at (1126, 360) on xpath=//*[@id="a_suiv"]
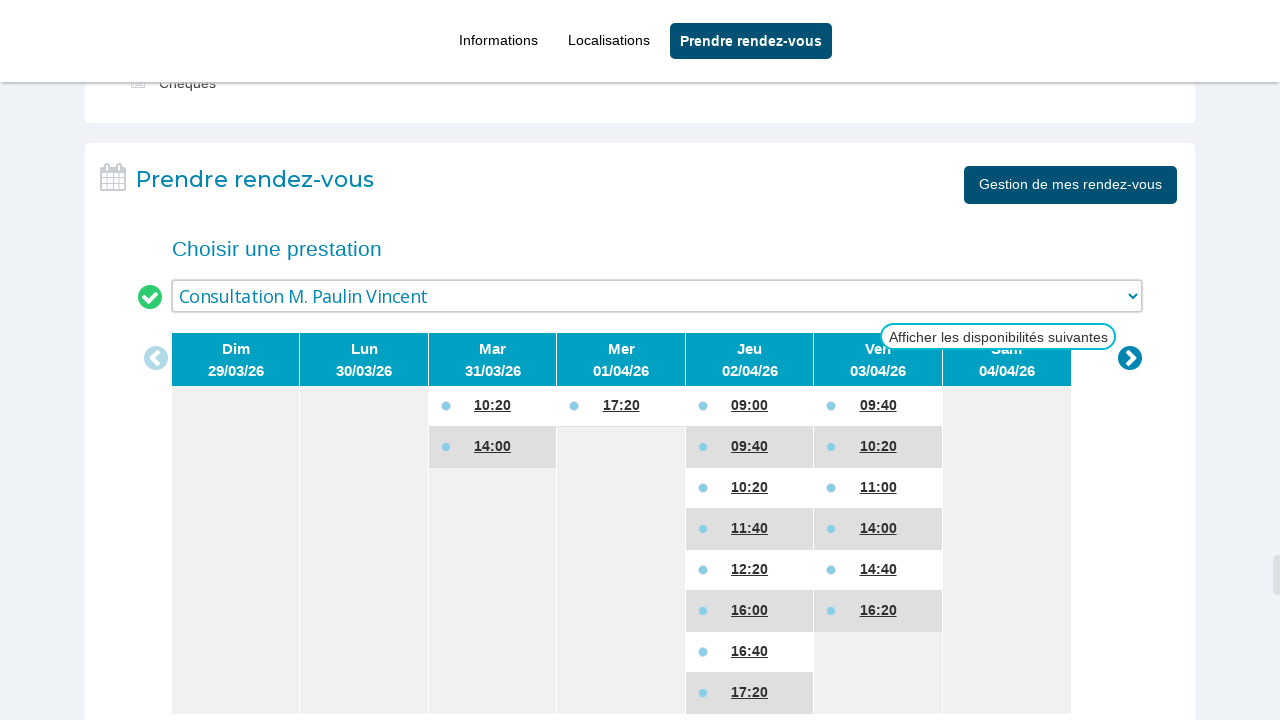

Waited 500ms for next week slots to load
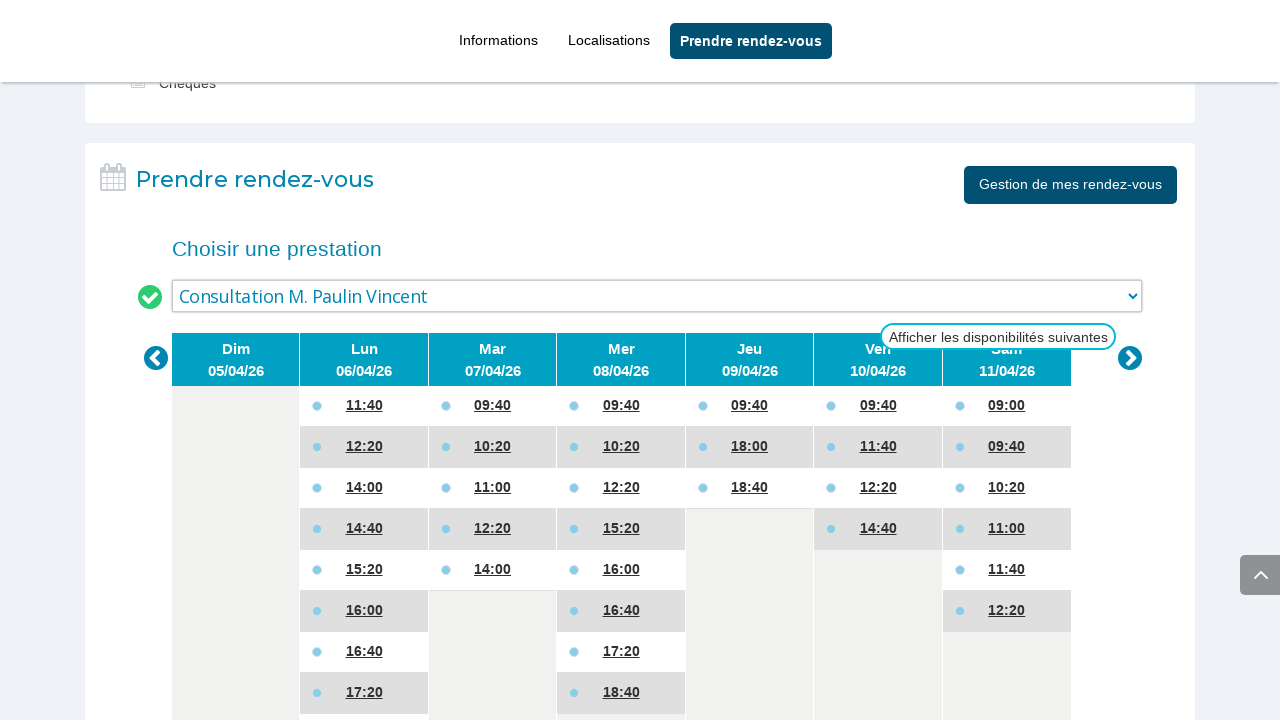

Verified next week's available time slots are displayed
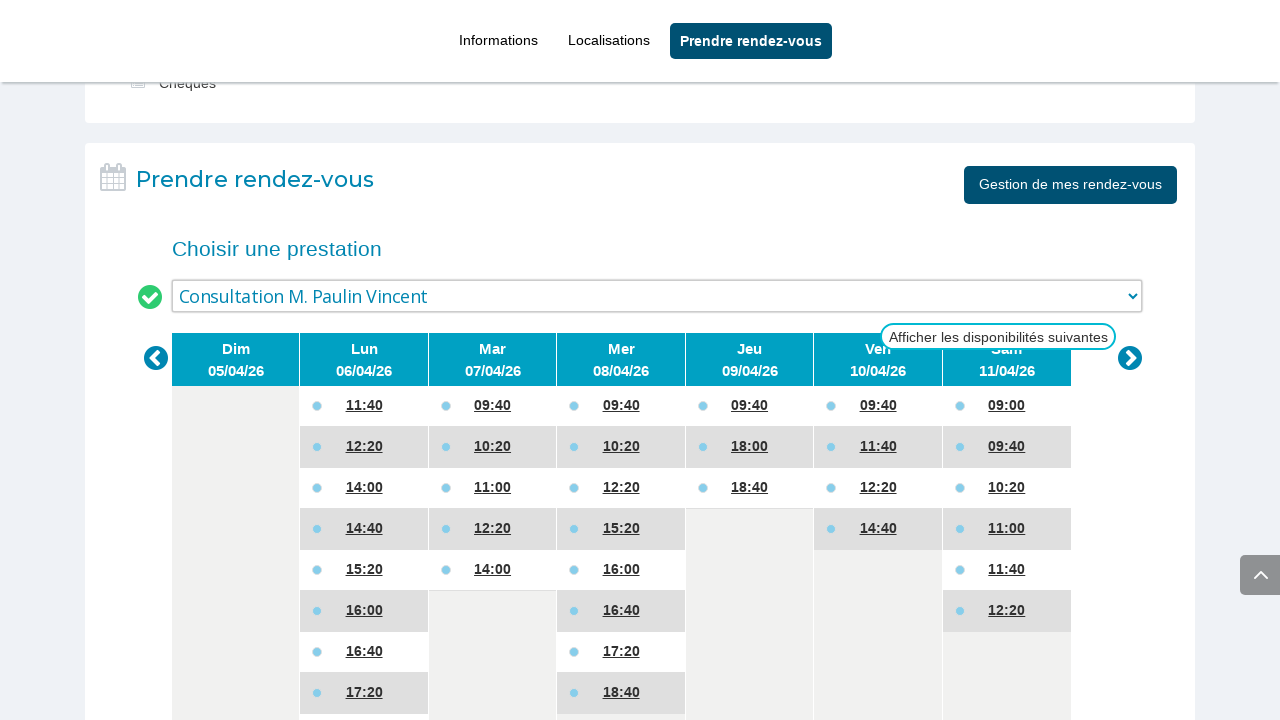

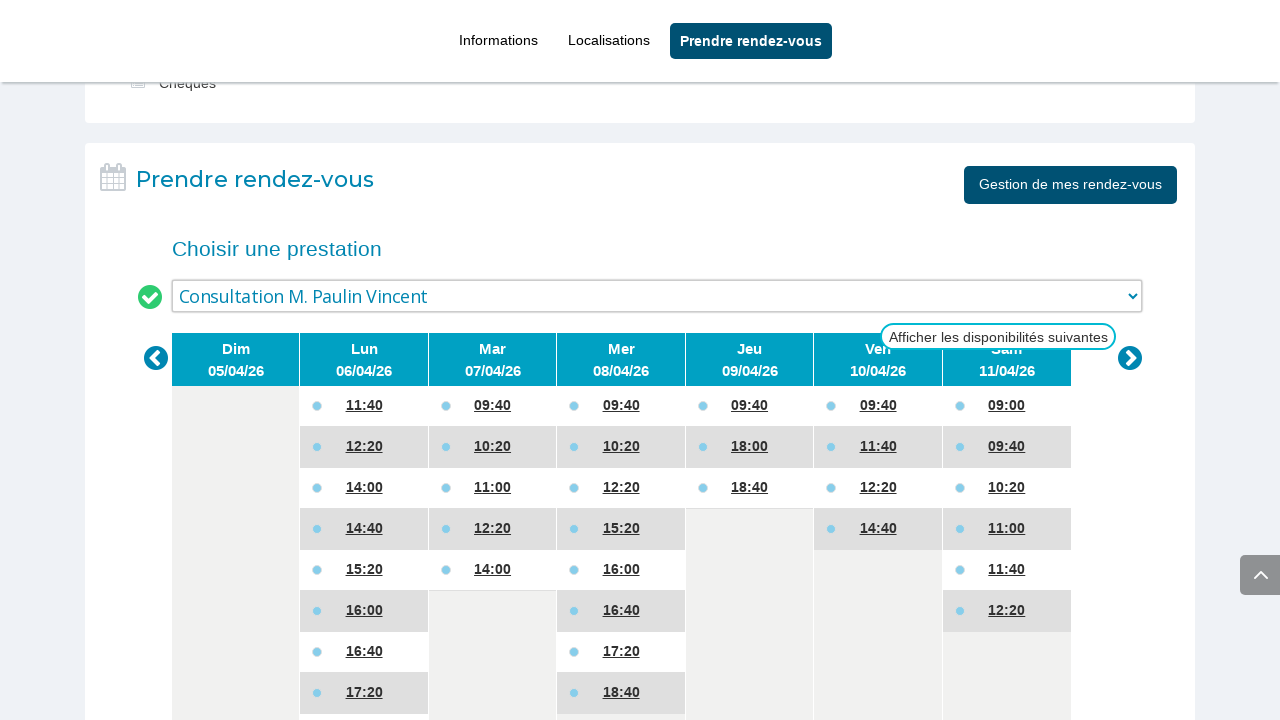